Adds a person to localStorage and verifies they appear in the list

Starting URL: https://tc-1-final-parte1.vercel.app/tabelaCadastro.html

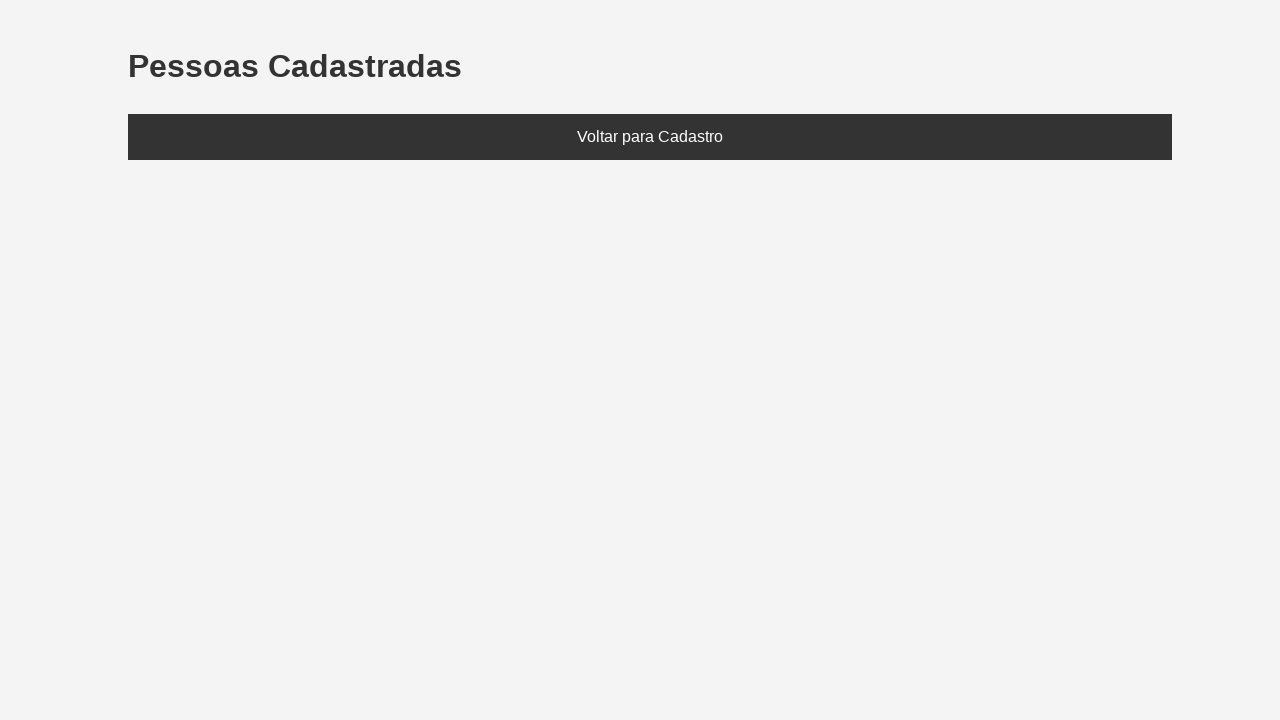

Set localStorage with test data containing Carlos (age 40)
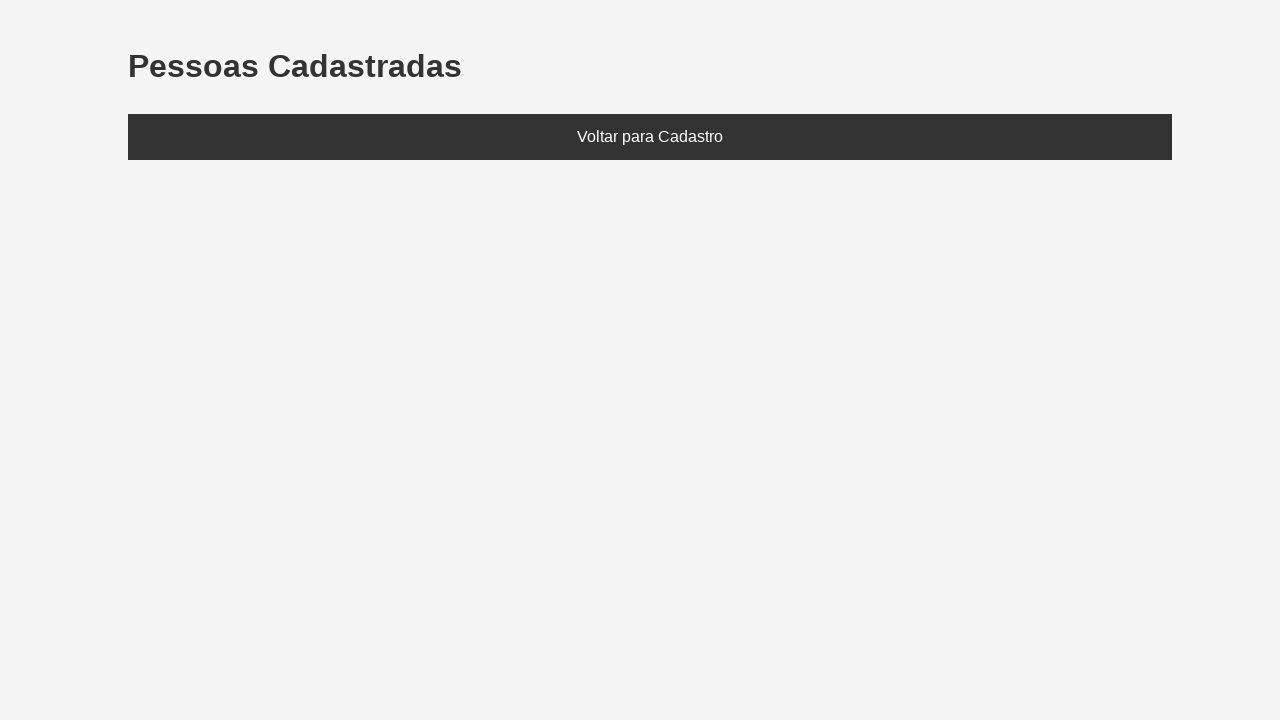

Reloaded page to load data from localStorage
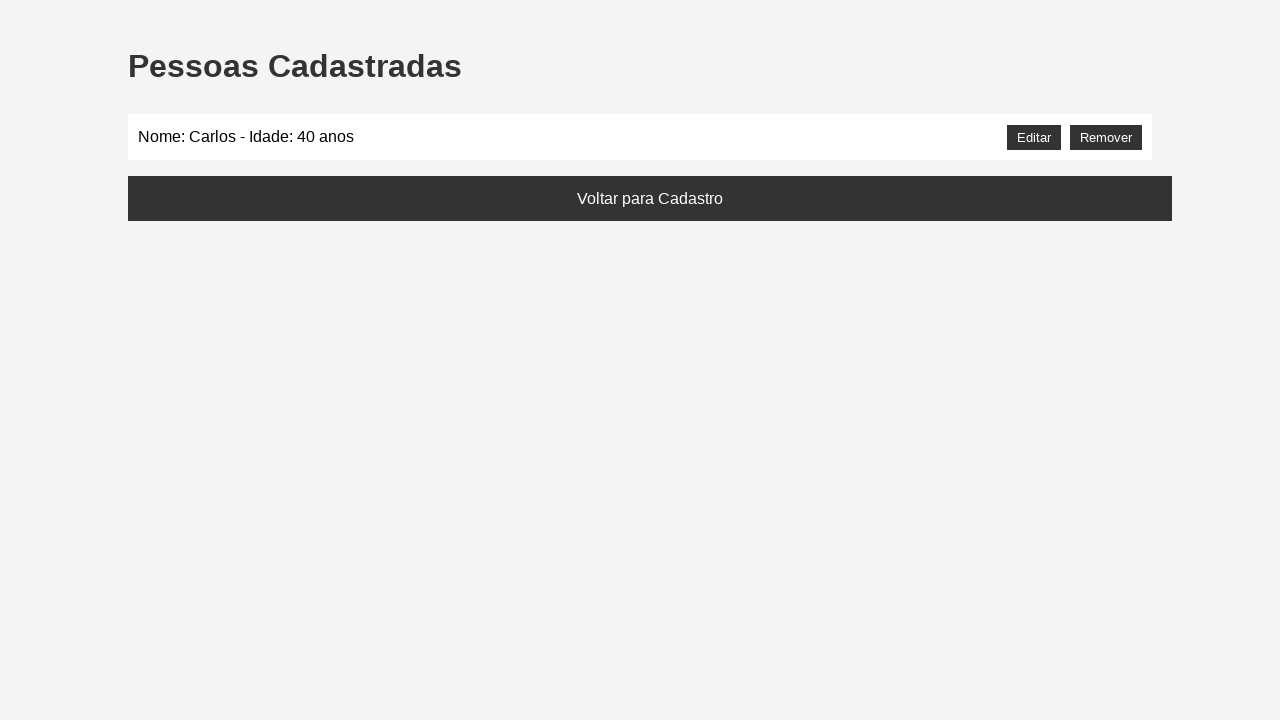

Located the people list element
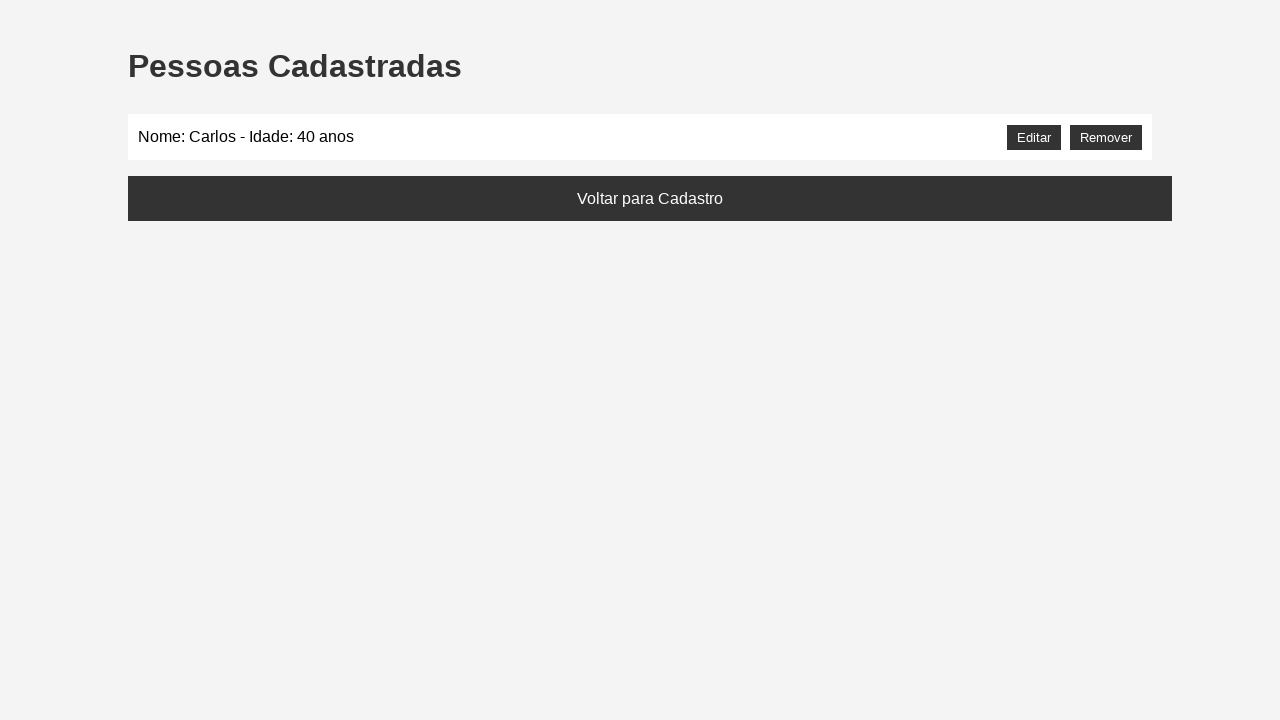

Verified that Carlos appears in the people list
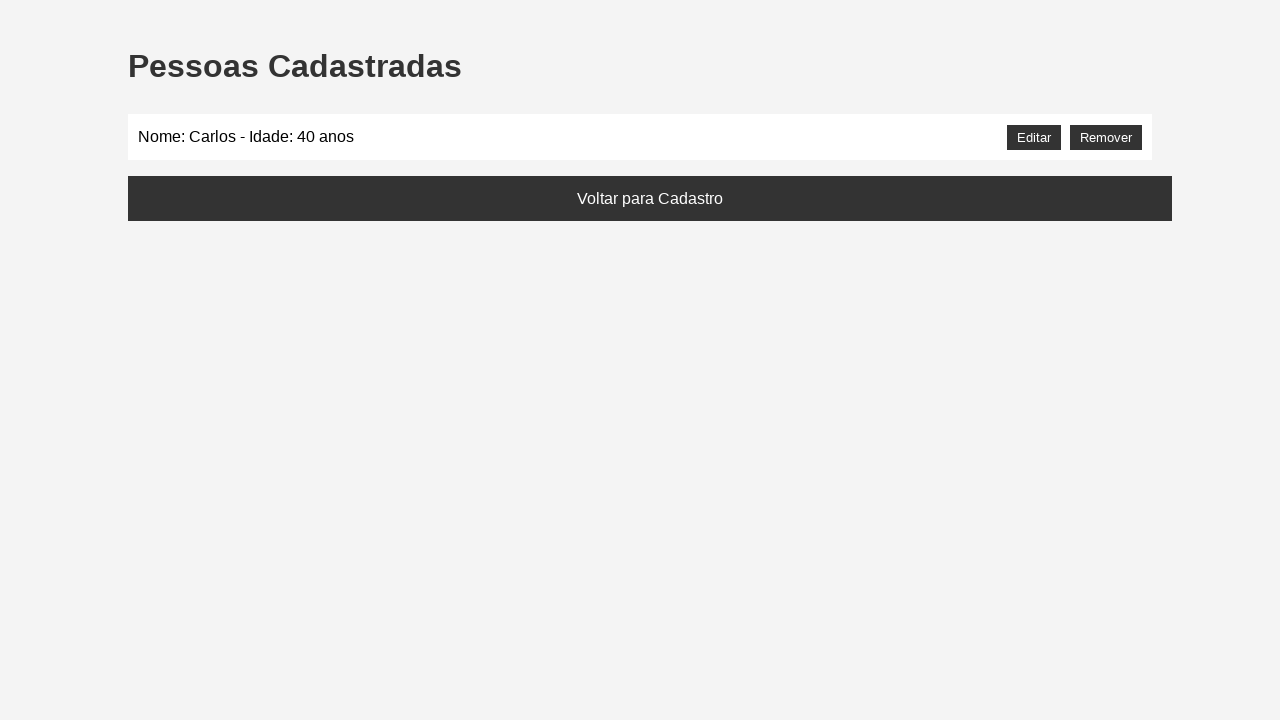

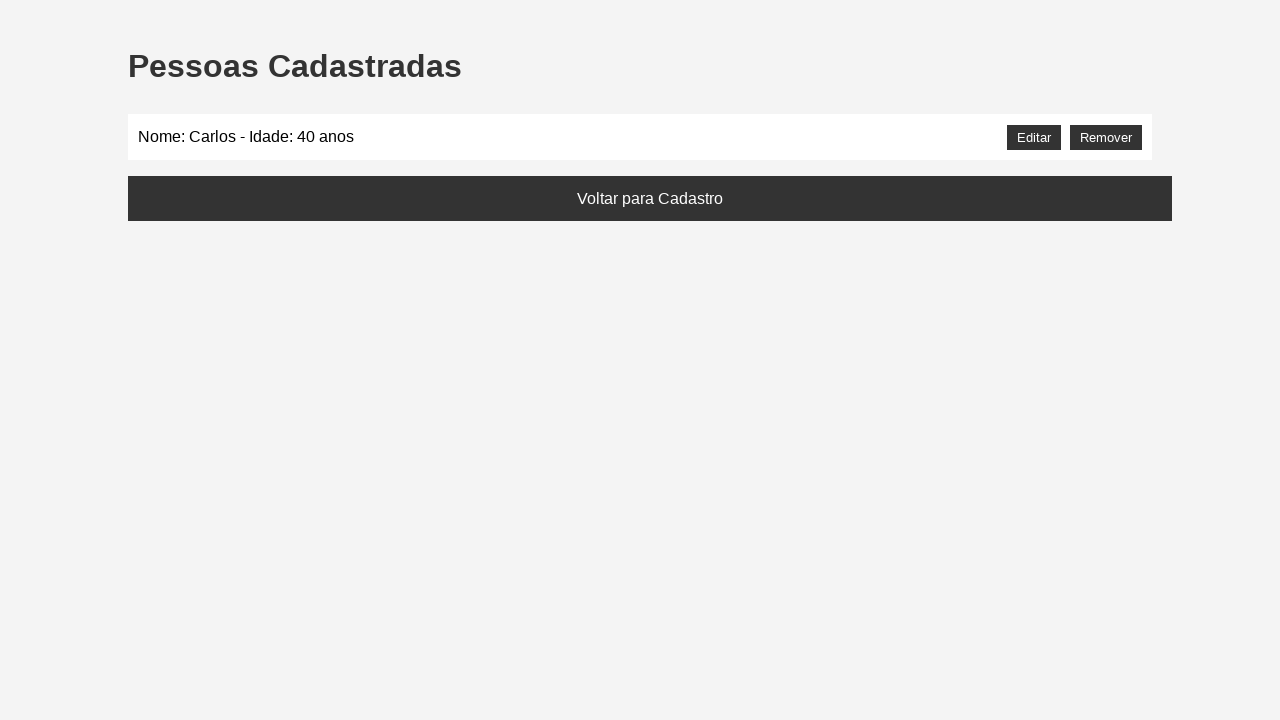